Tests clicking on the .NET link in the section and verifies navigation behavior on the Playwright documentation site.

Starting URL: https://playwright.dev/dotnet/

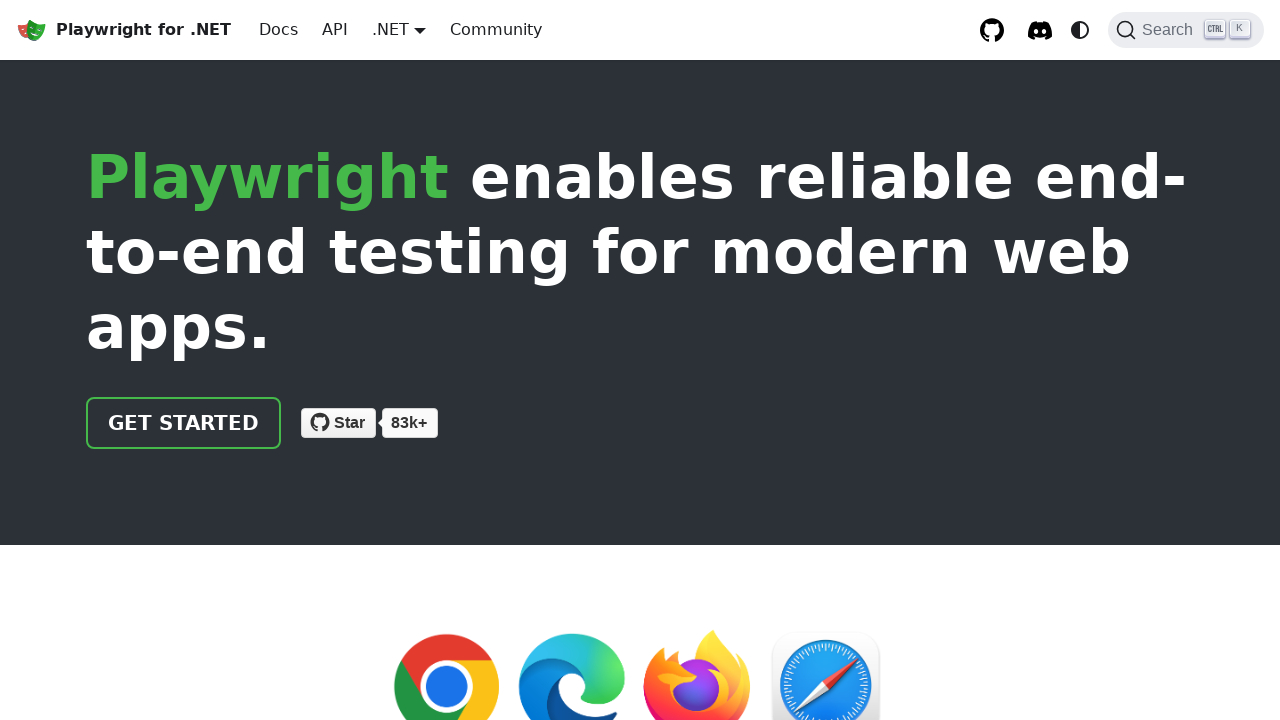

Clicked on the .NET link in the section at (170, 360) on section >> text=.NET
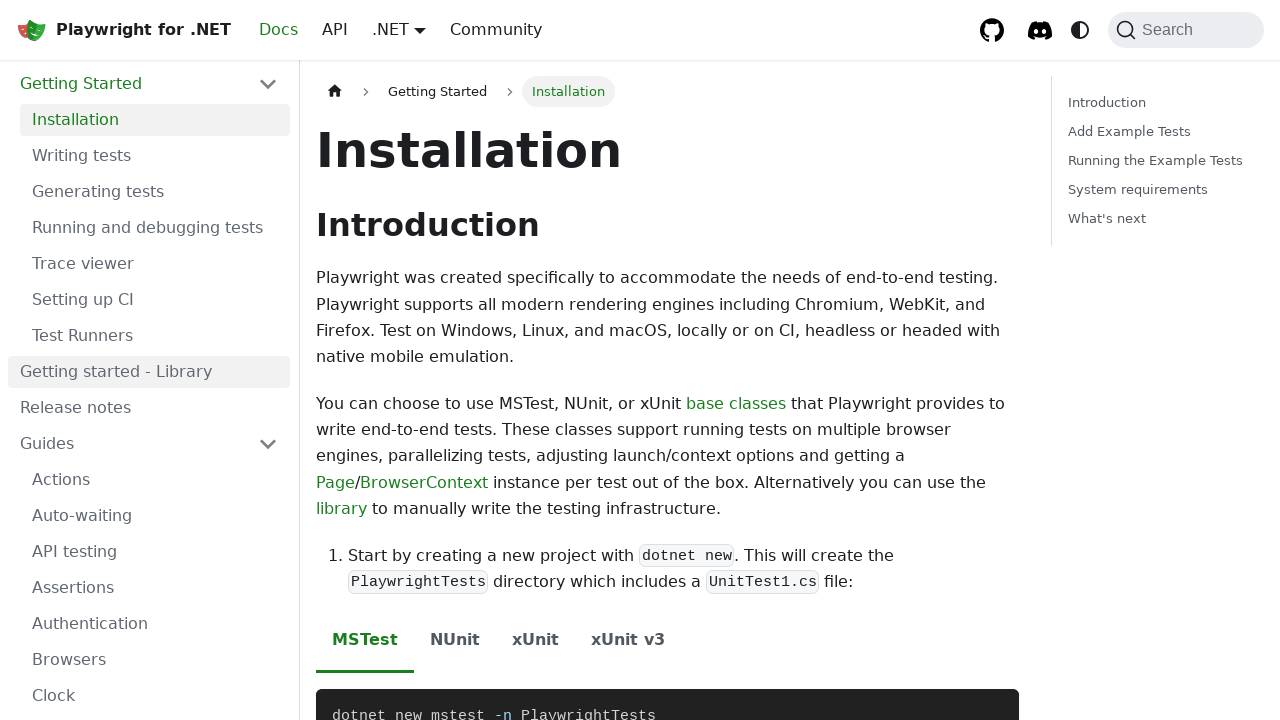

Waited for page to load and network to idle
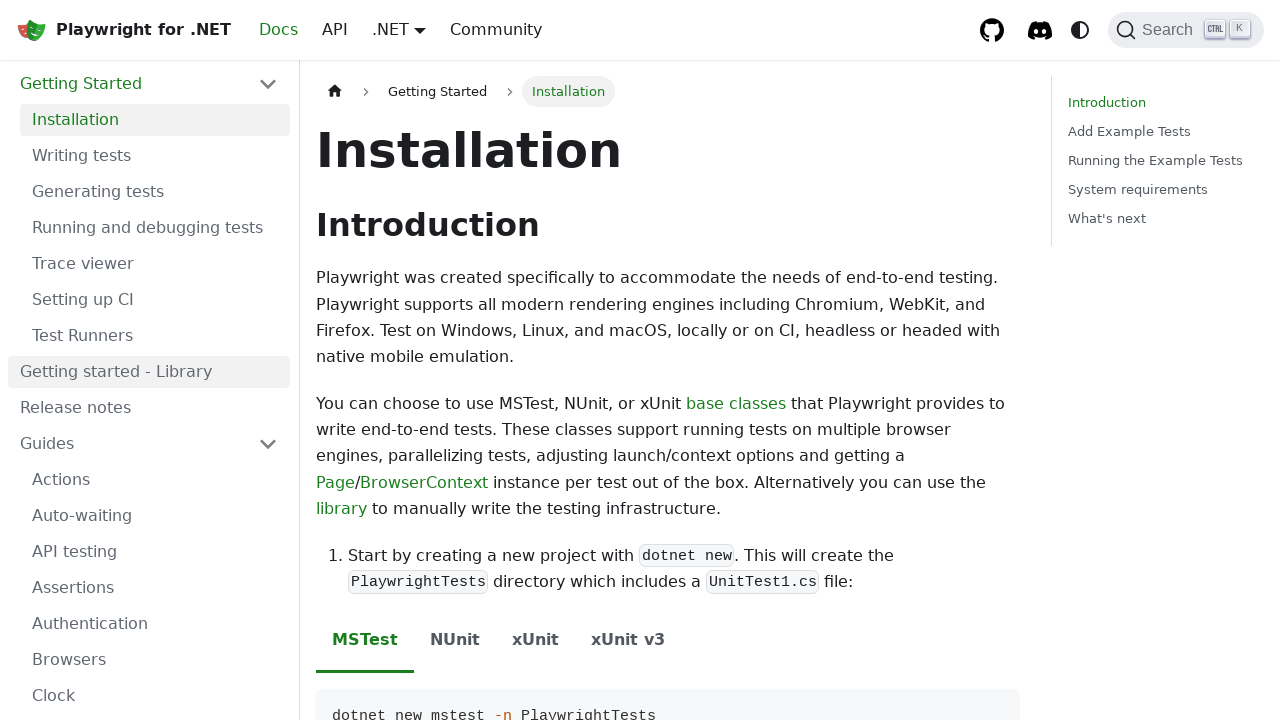

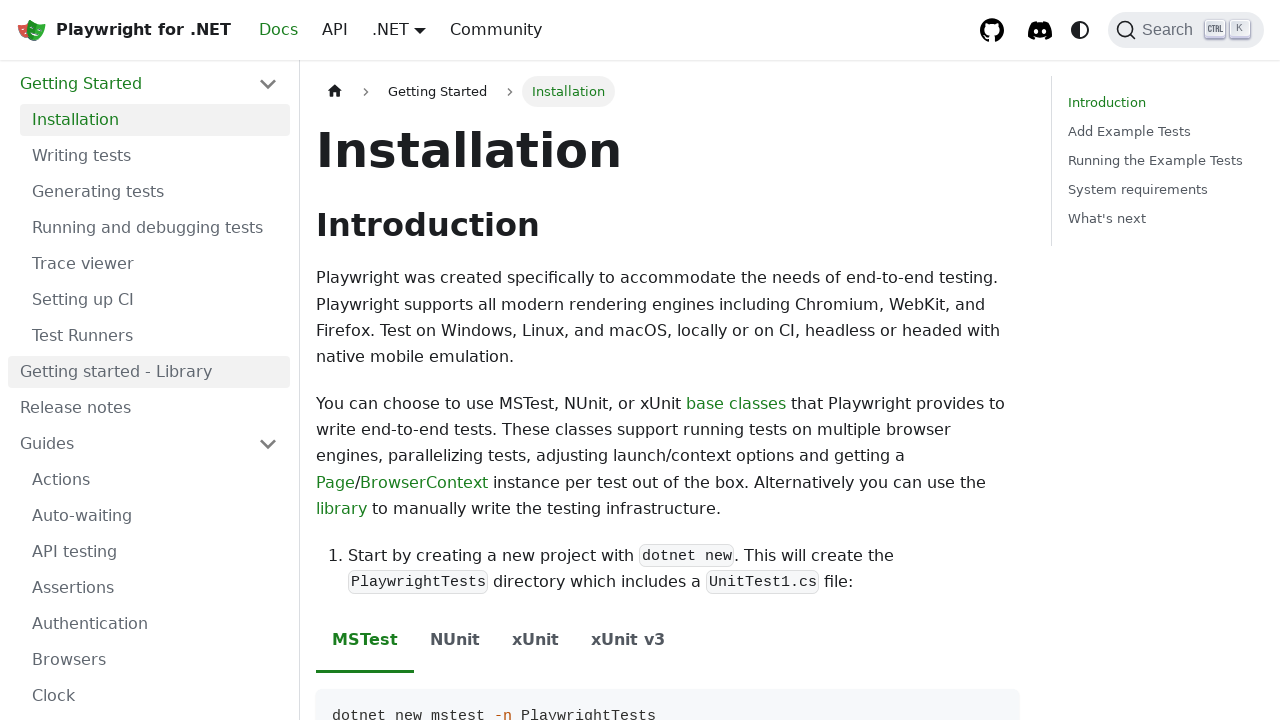